Navigates to a practice automation page and interacts with a web table to verify its structure and content display

Starting URL: https://rahulshettyacademy.com/AutomationPractice/

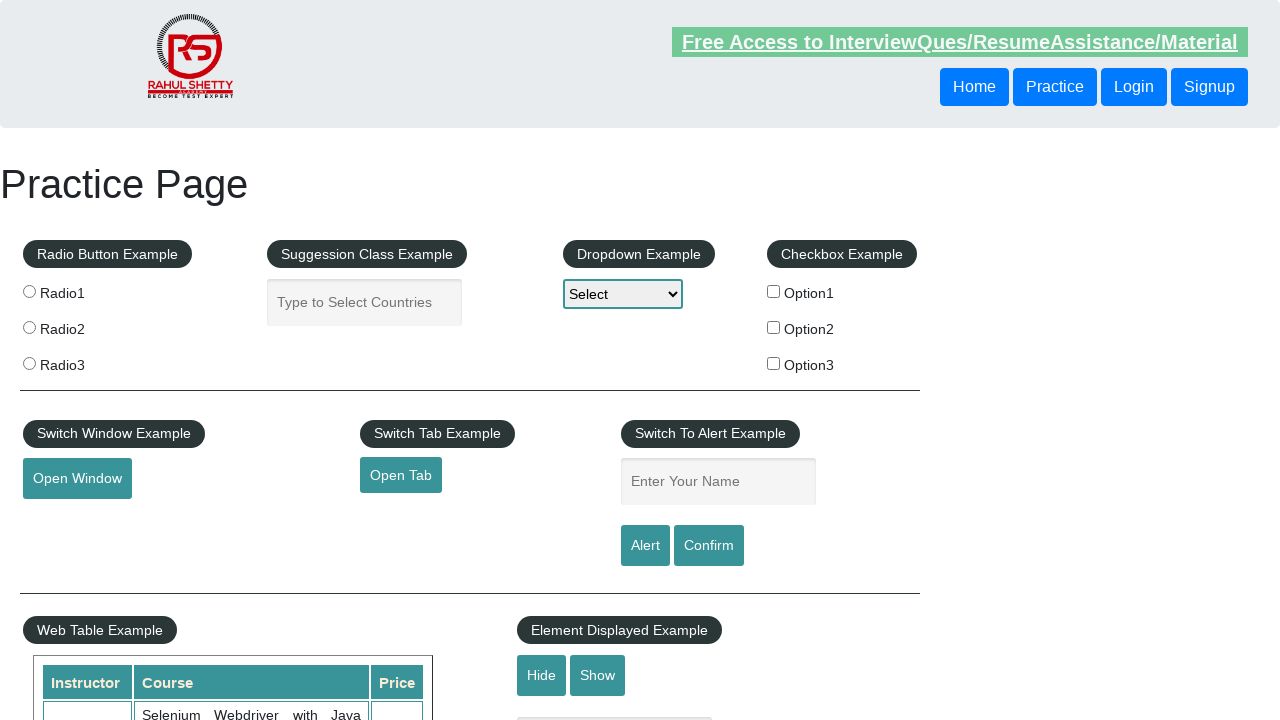

Waited for web table with name='courses' to be present
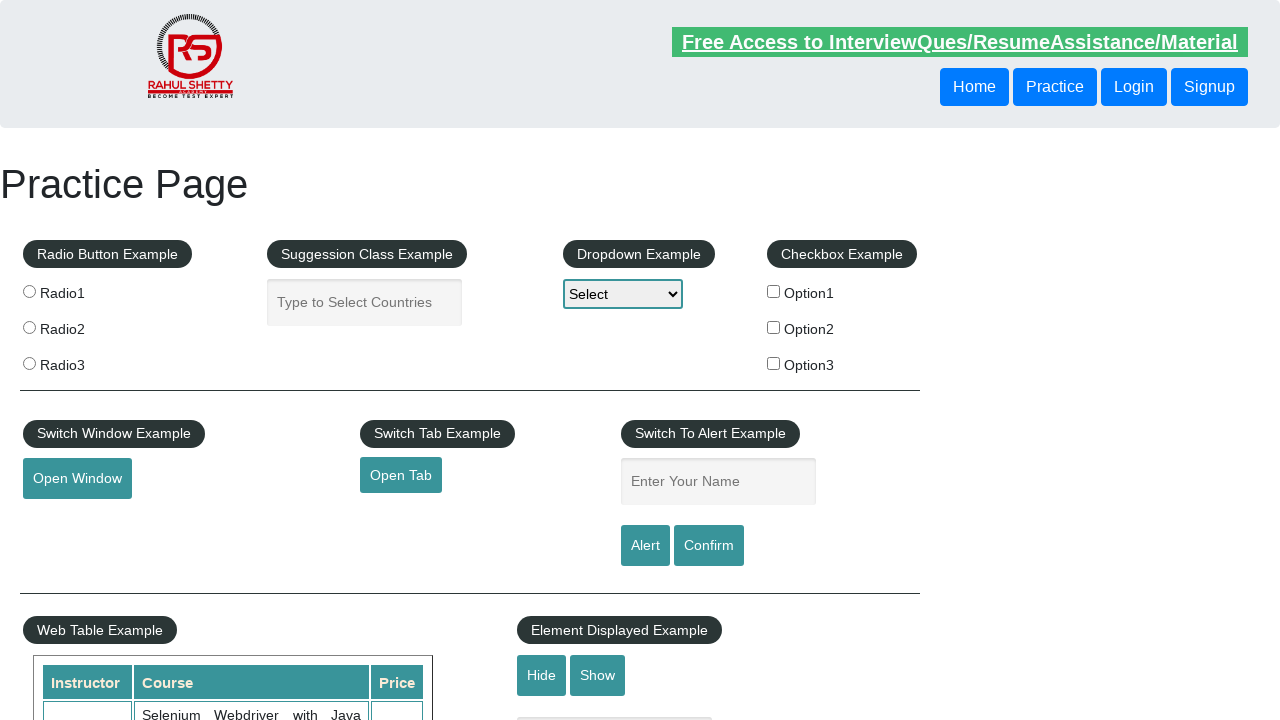

Retrieved all rows from the web table
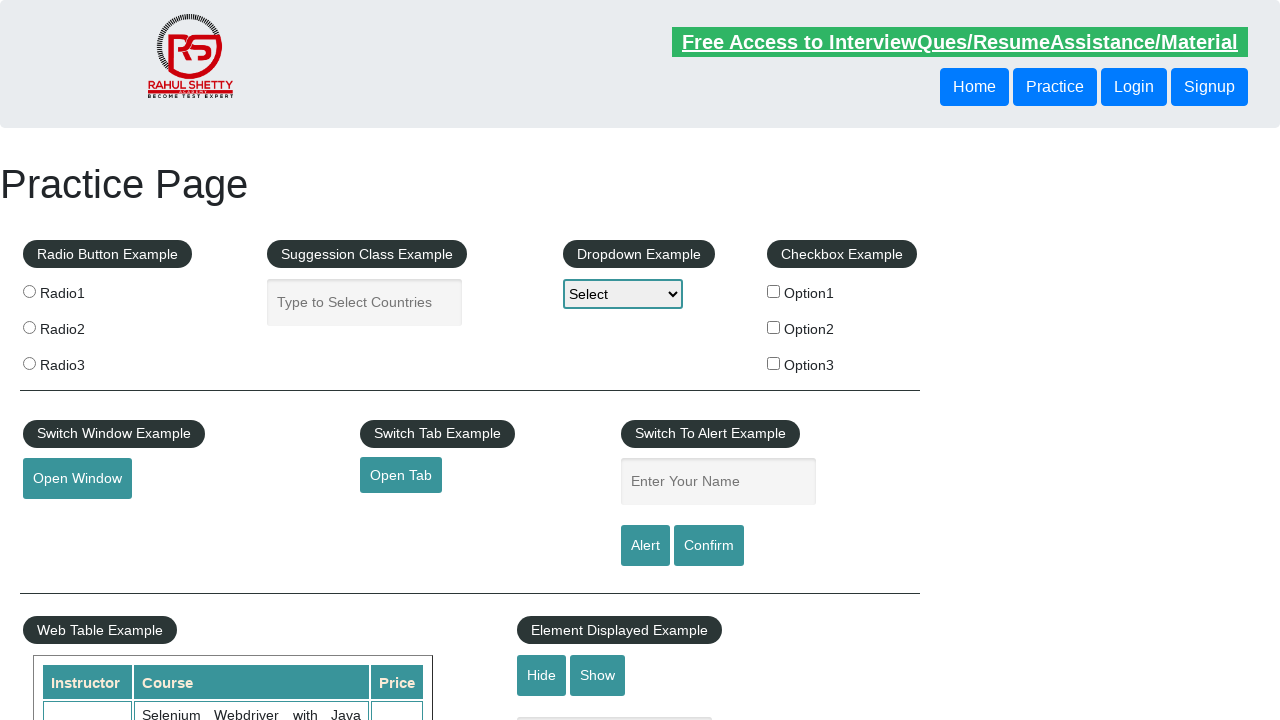

Retrieved all column headers from the web table
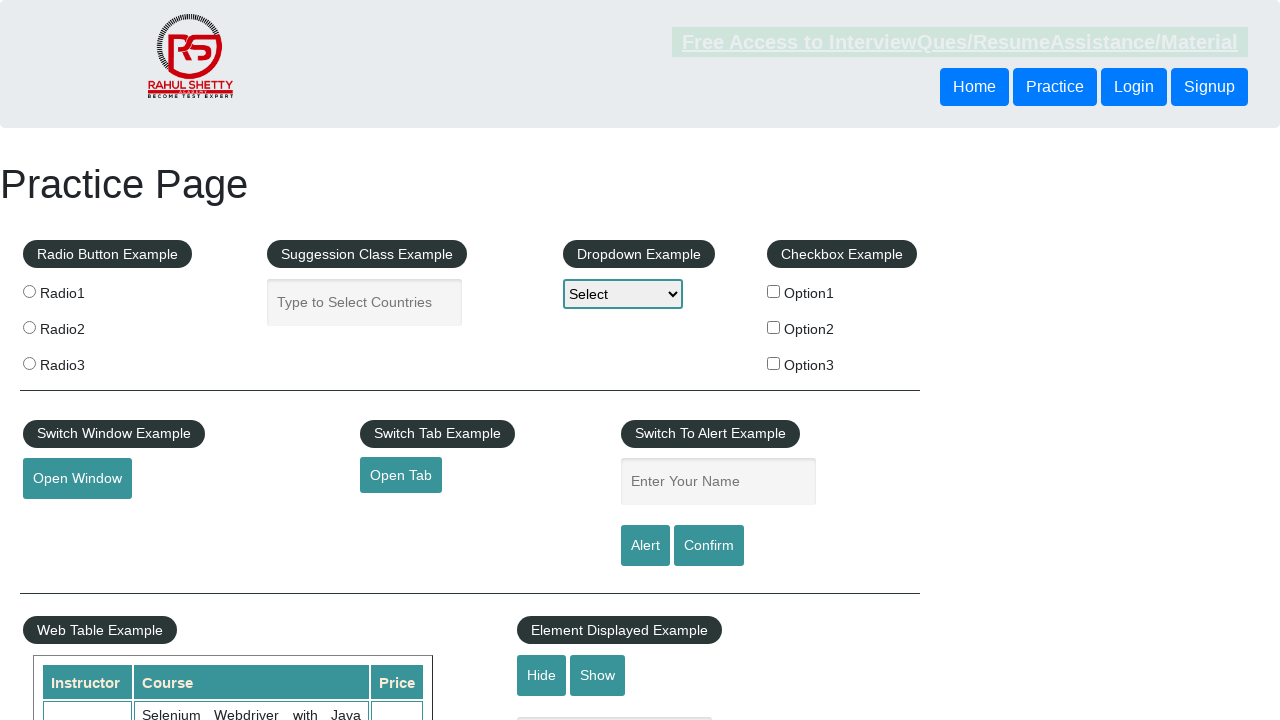

Verified that table has rows (assertion passed)
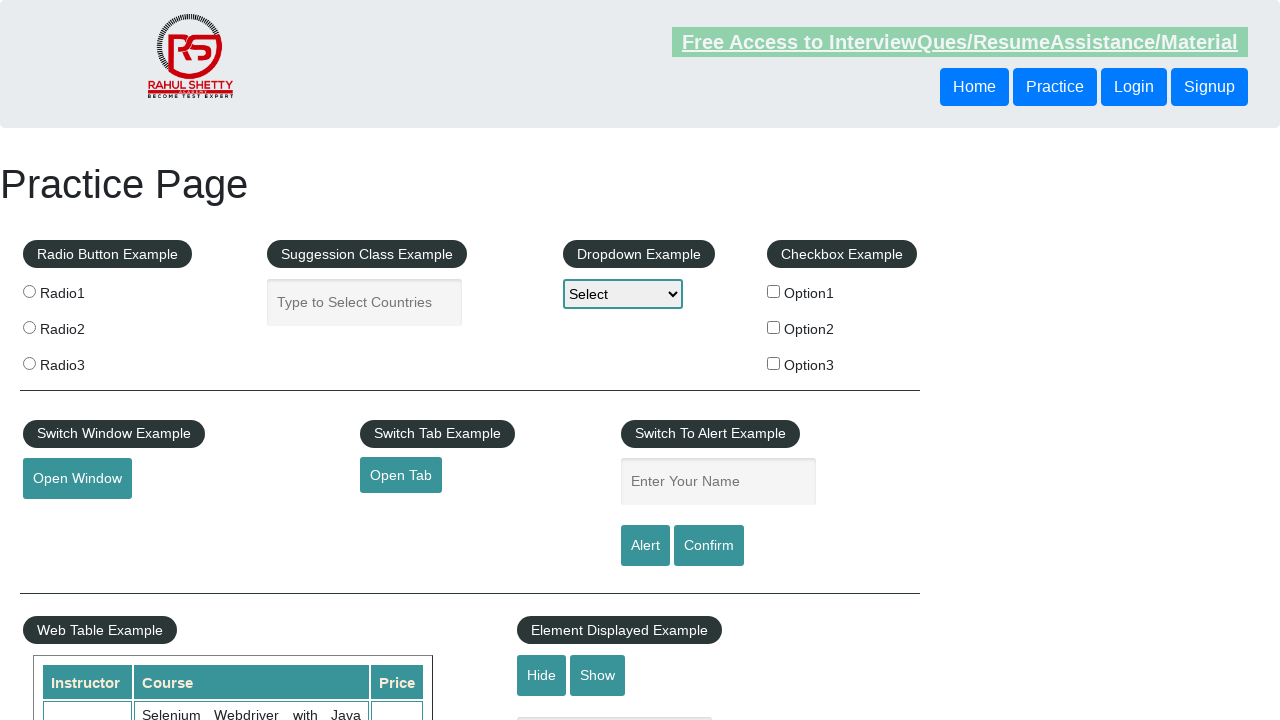

Verified that table has headers (assertion passed)
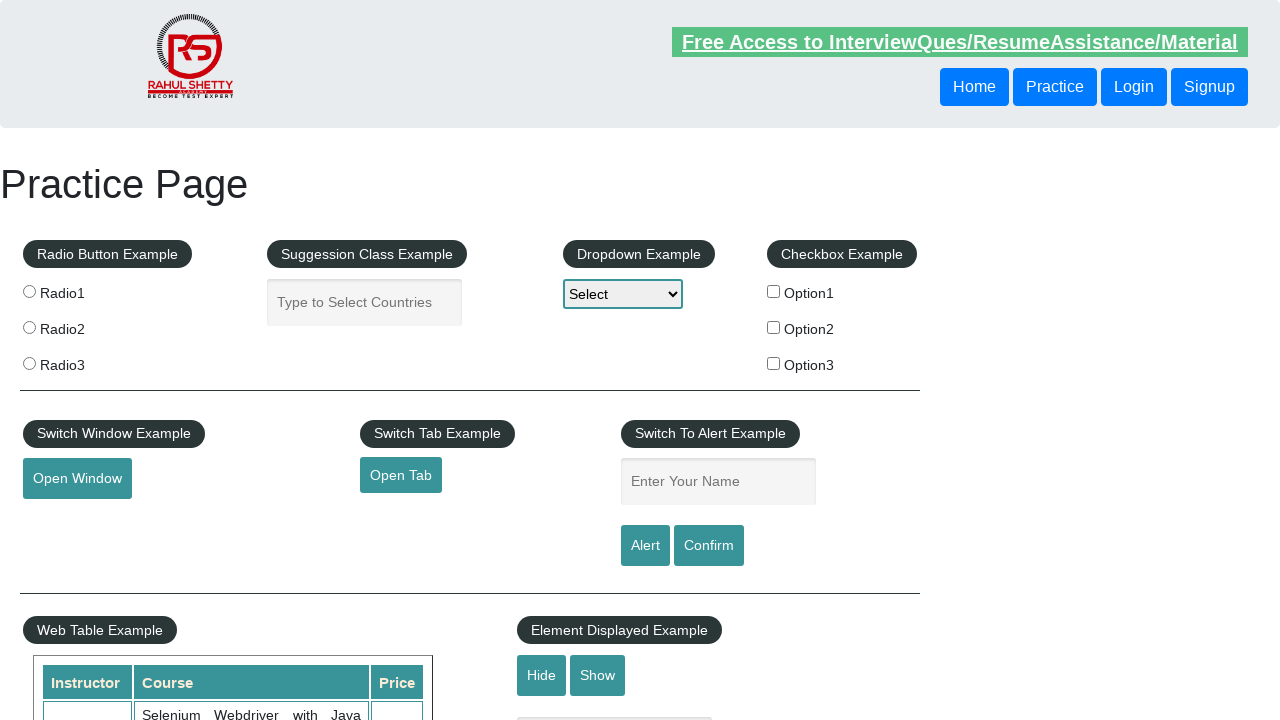

Verified visibility of table cell at row 2, column 1
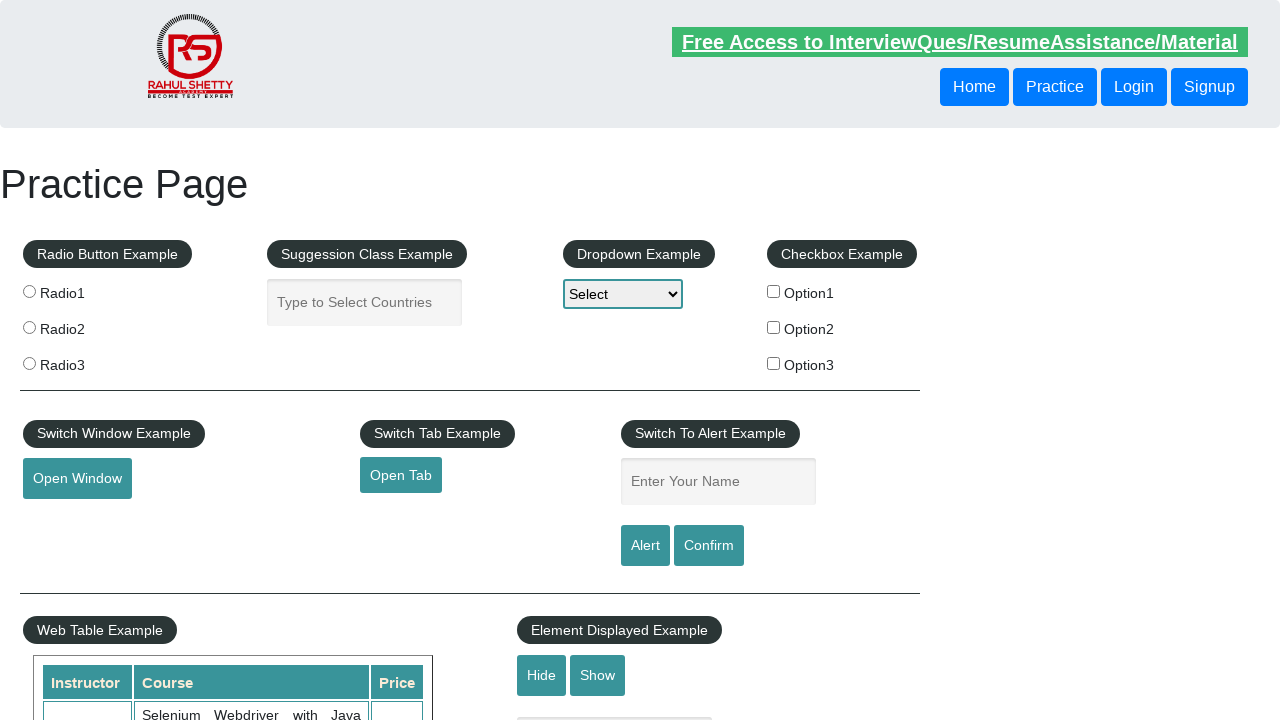

Verified visibility of table cell at row 2, column 2
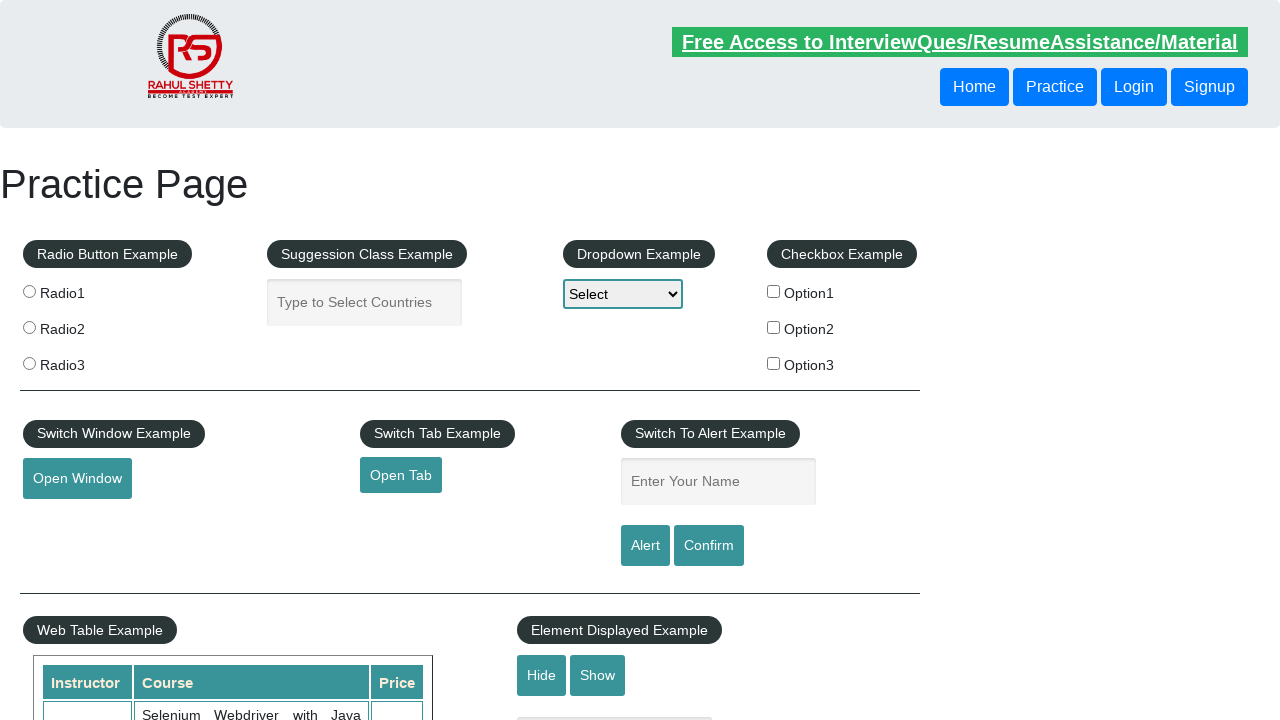

Verified visibility of table cell at row 2, column 3
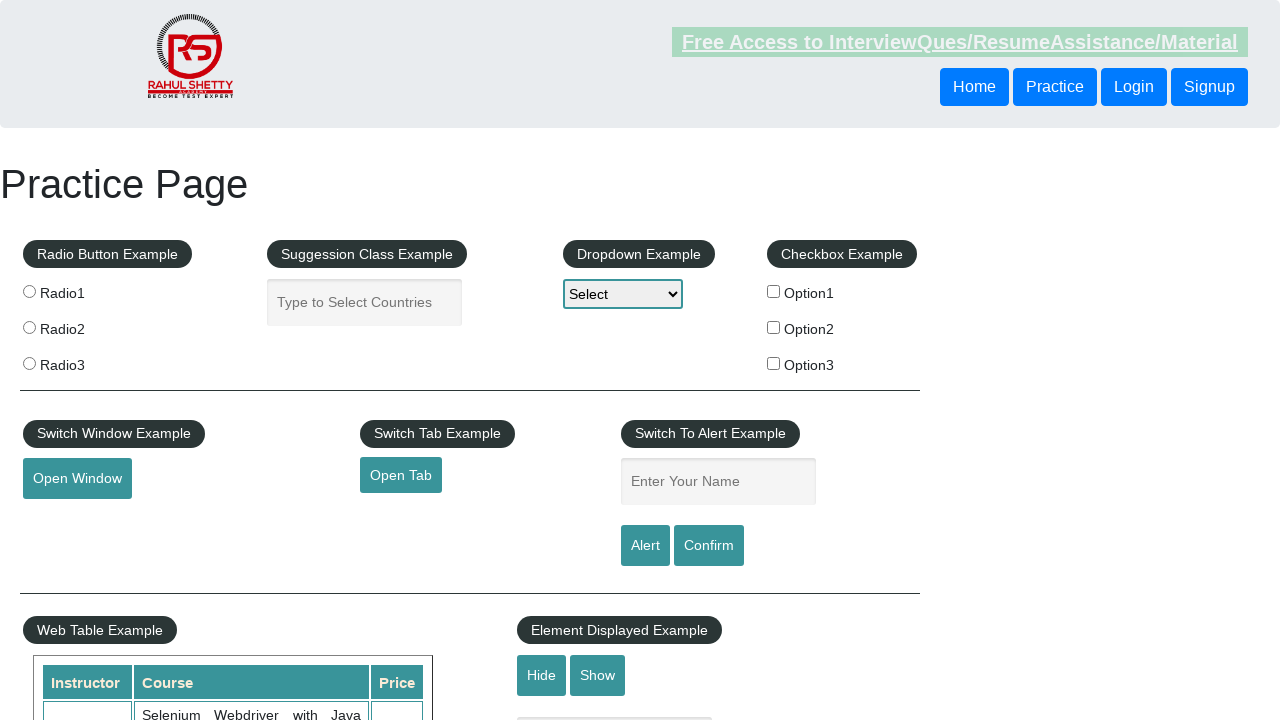

Verified visibility of table cell at row 3, column 1
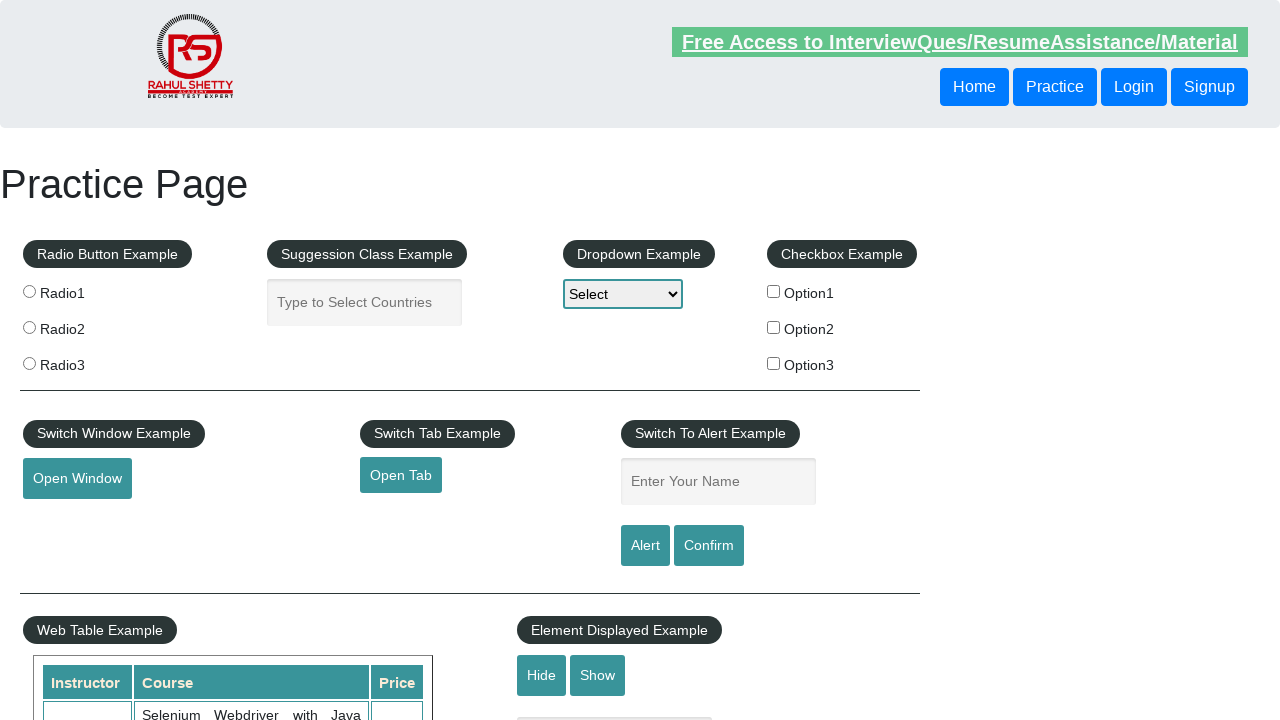

Verified visibility of table cell at row 3, column 2
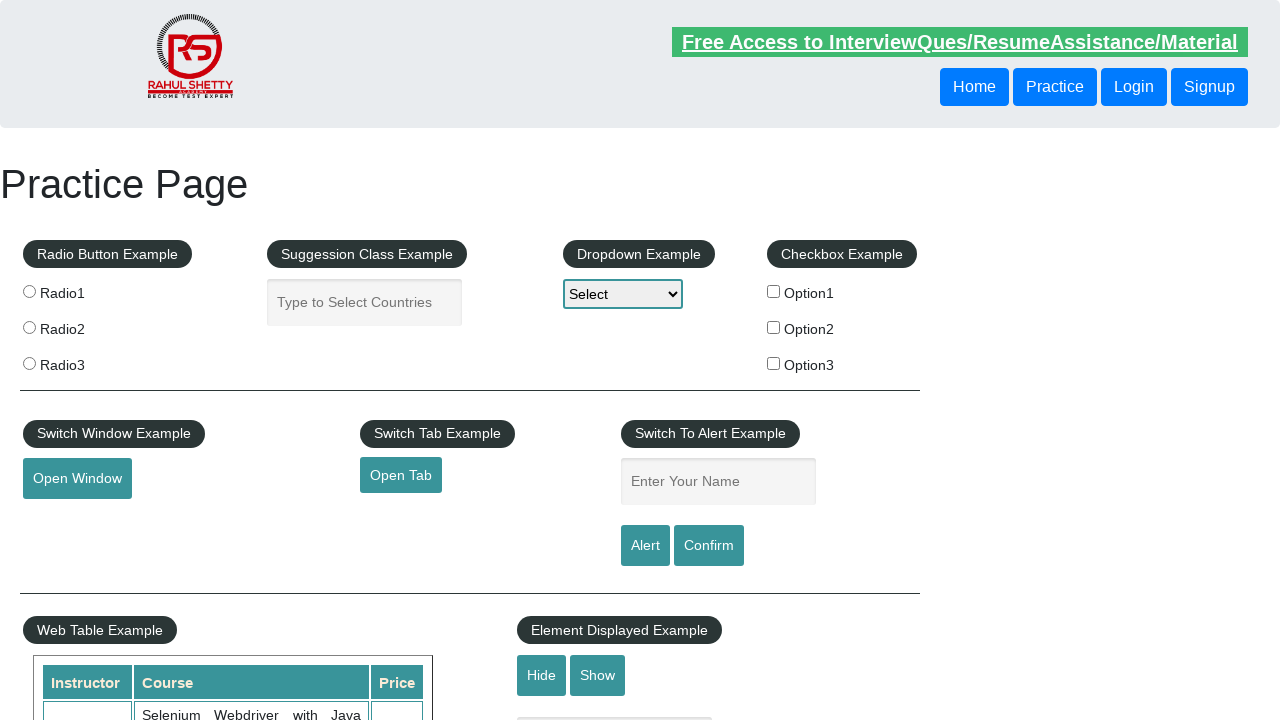

Verified visibility of table cell at row 3, column 3
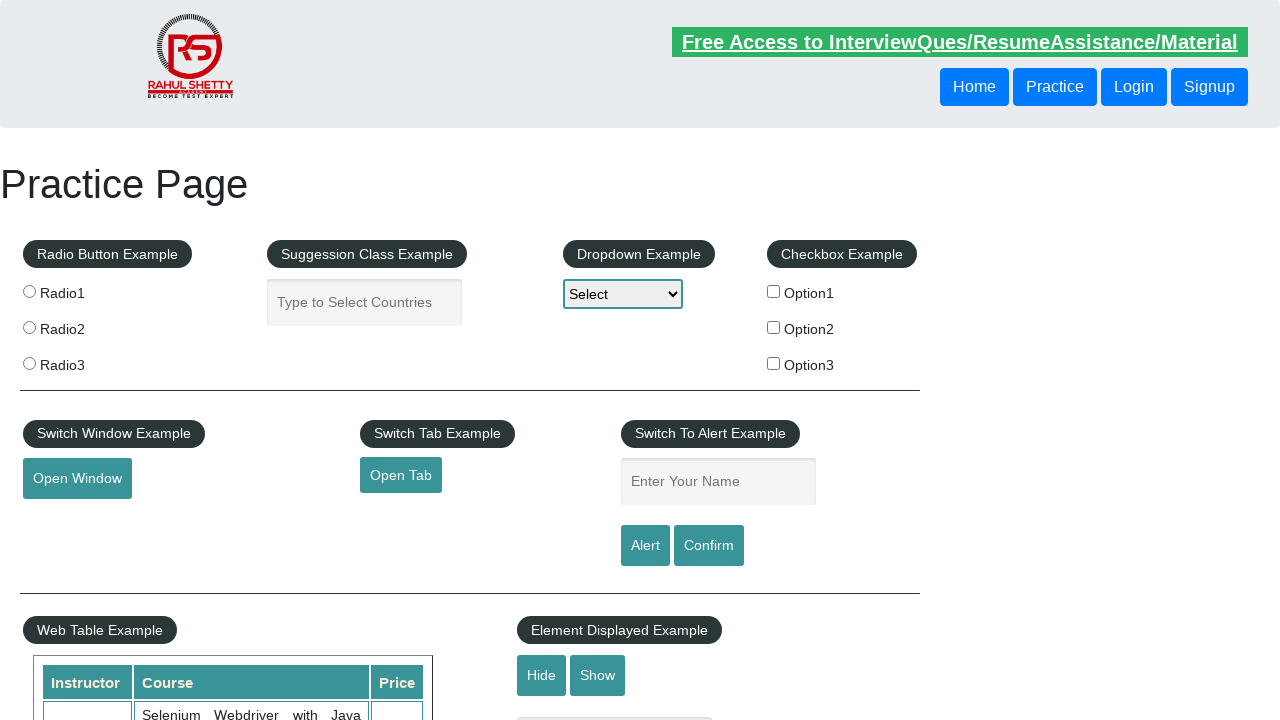

Verified visibility of table cell at row 4, column 1
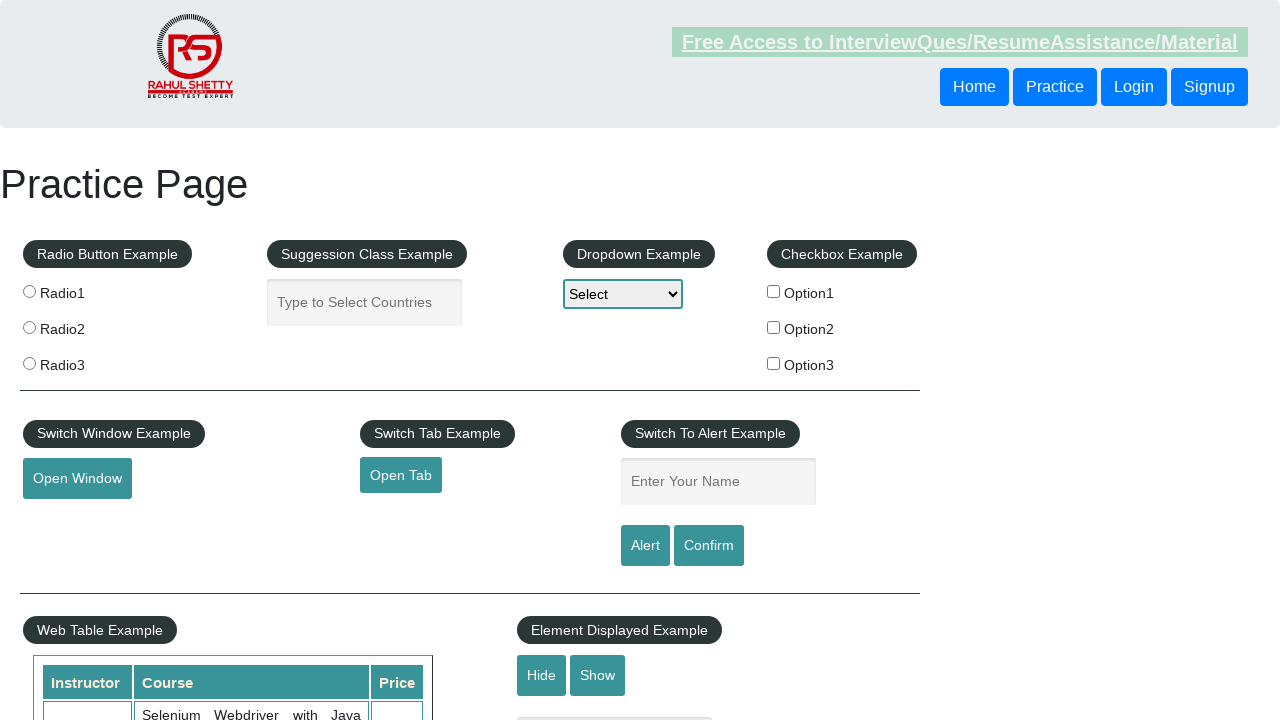

Verified visibility of table cell at row 4, column 2
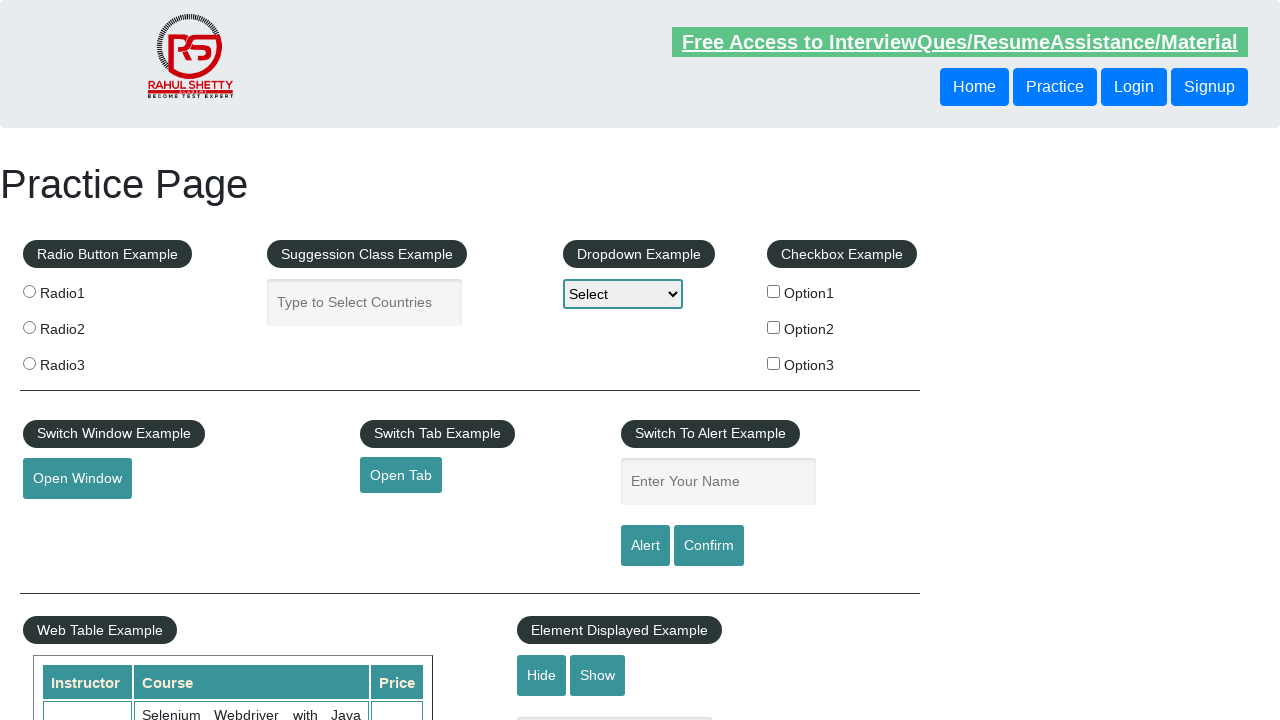

Verified visibility of table cell at row 4, column 3
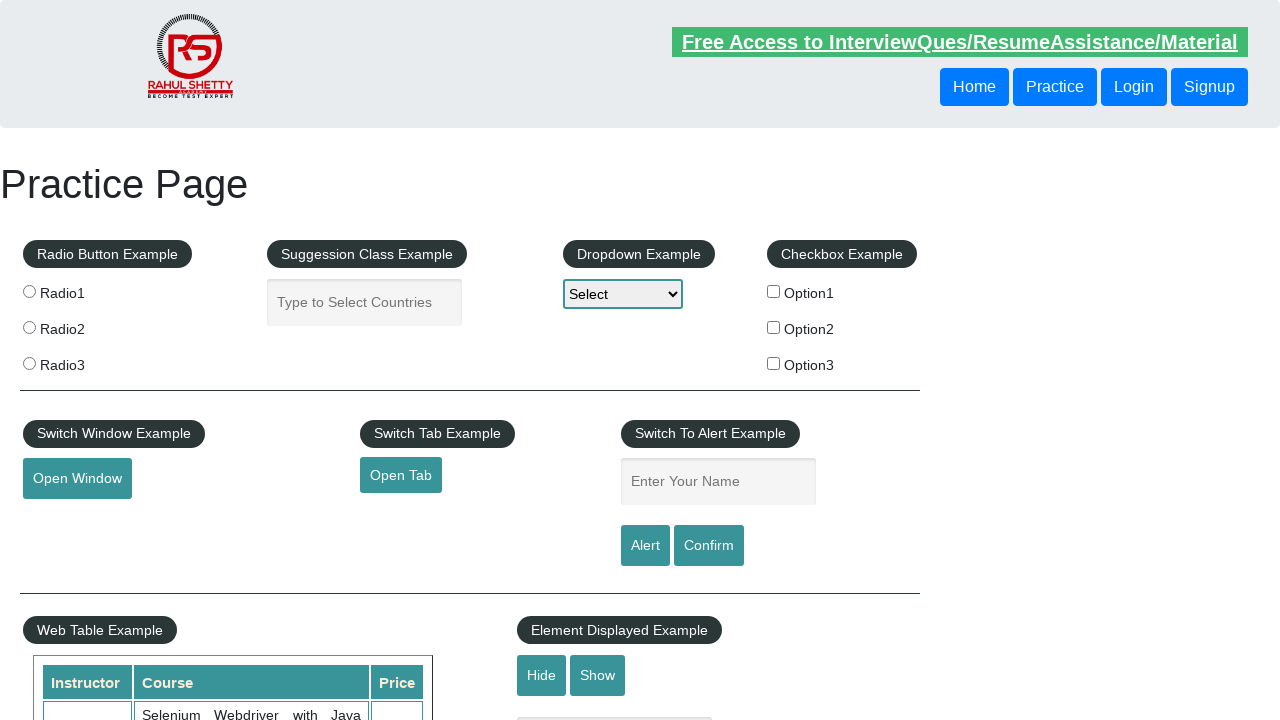

Verified visibility of table cell at row 5, column 1
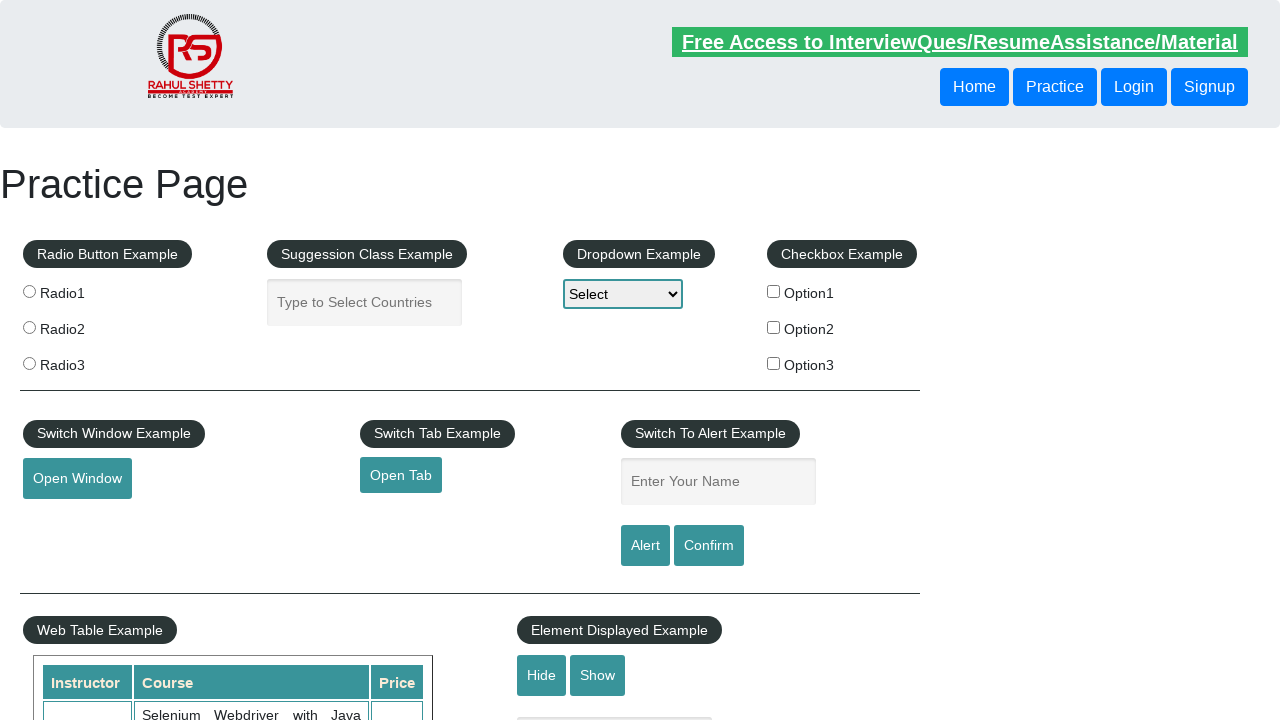

Verified visibility of table cell at row 5, column 2
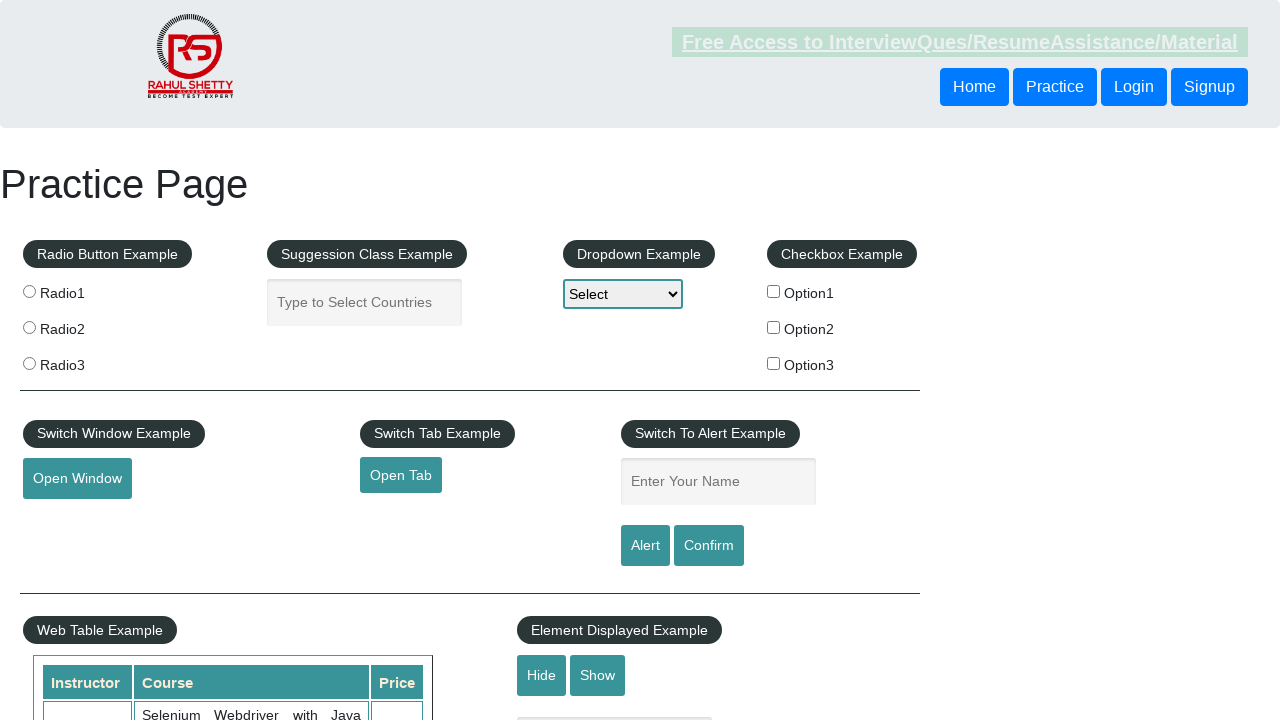

Verified visibility of table cell at row 5, column 3
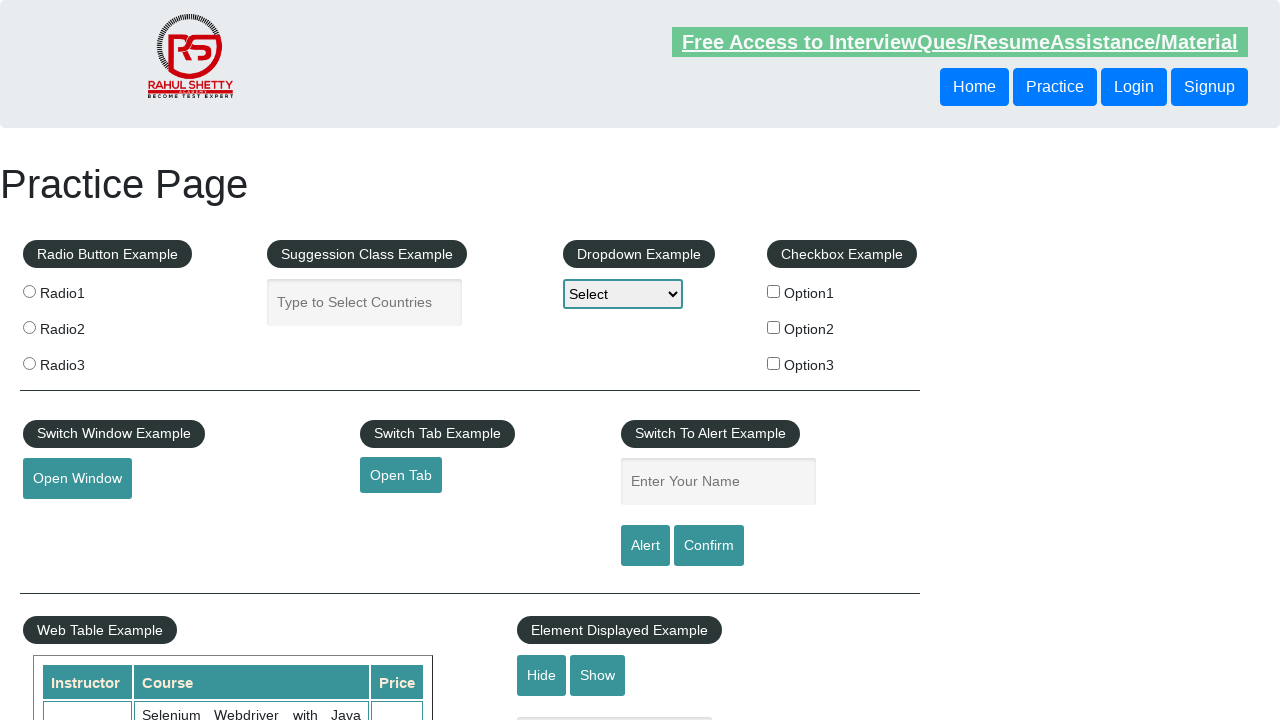

Verified visibility of table cell at row 6, column 1
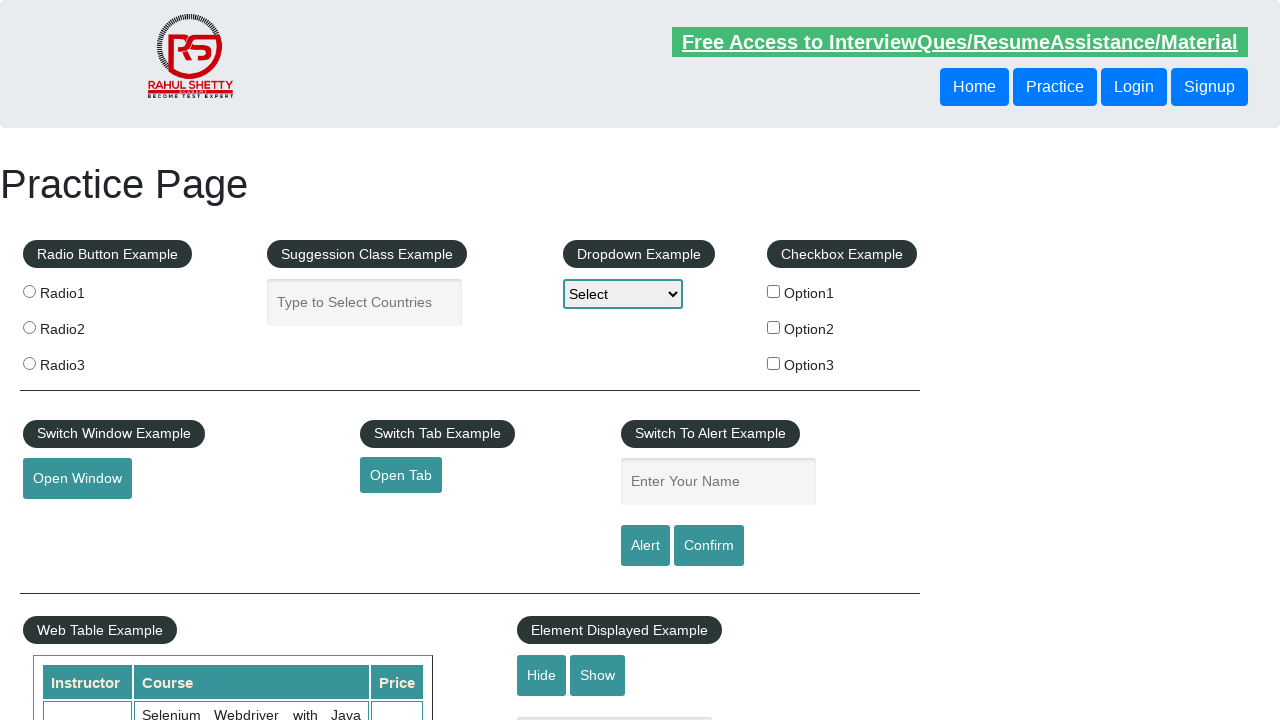

Verified visibility of table cell at row 6, column 2
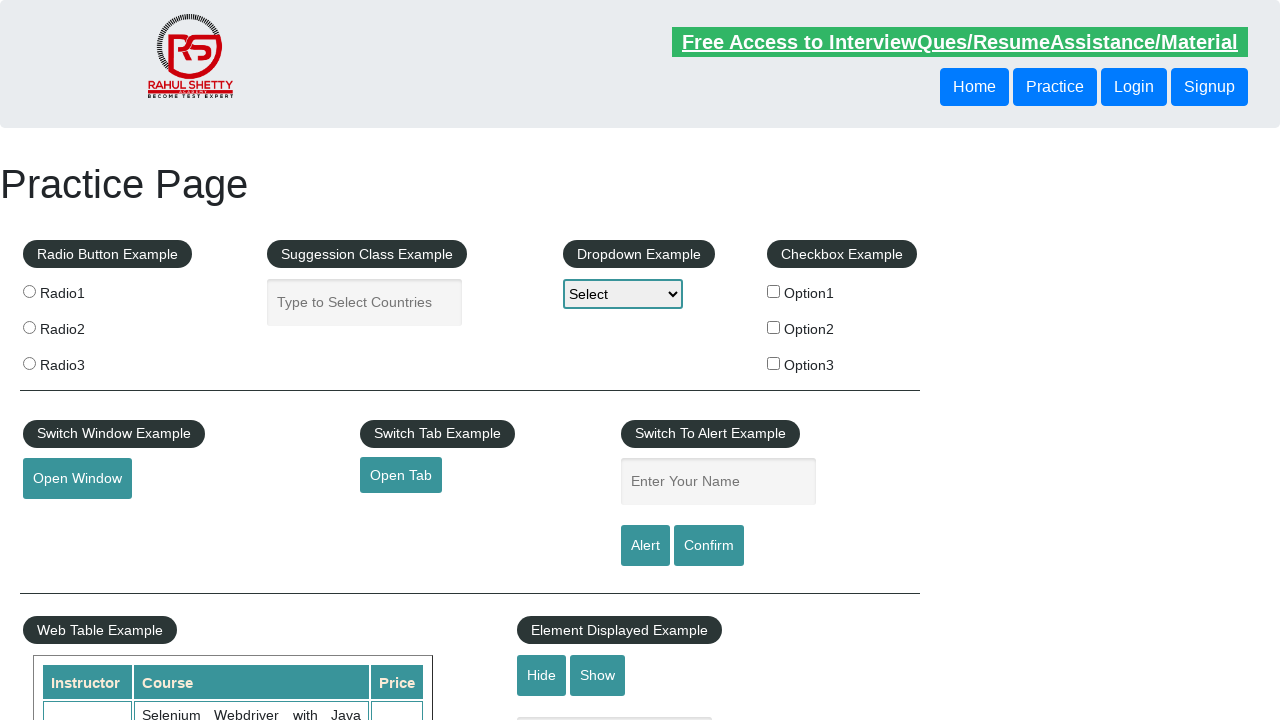

Verified visibility of table cell at row 6, column 3
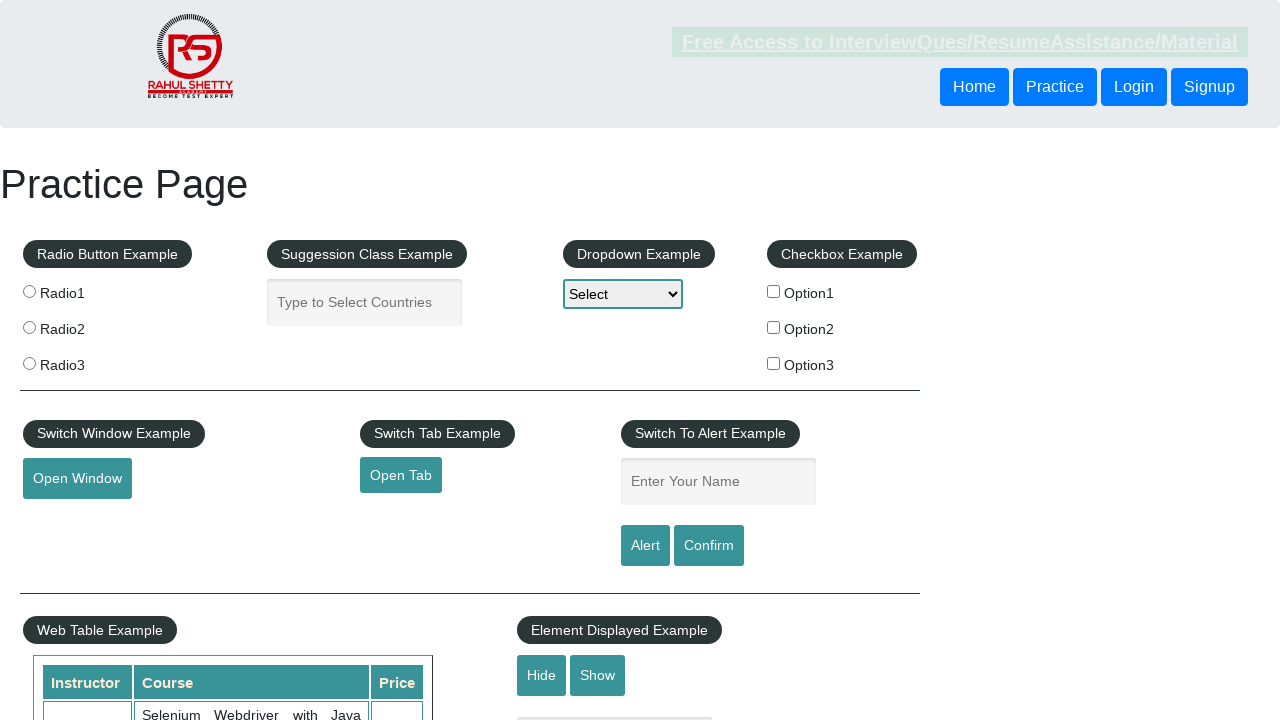

Verified visibility of table cell at row 7, column 1
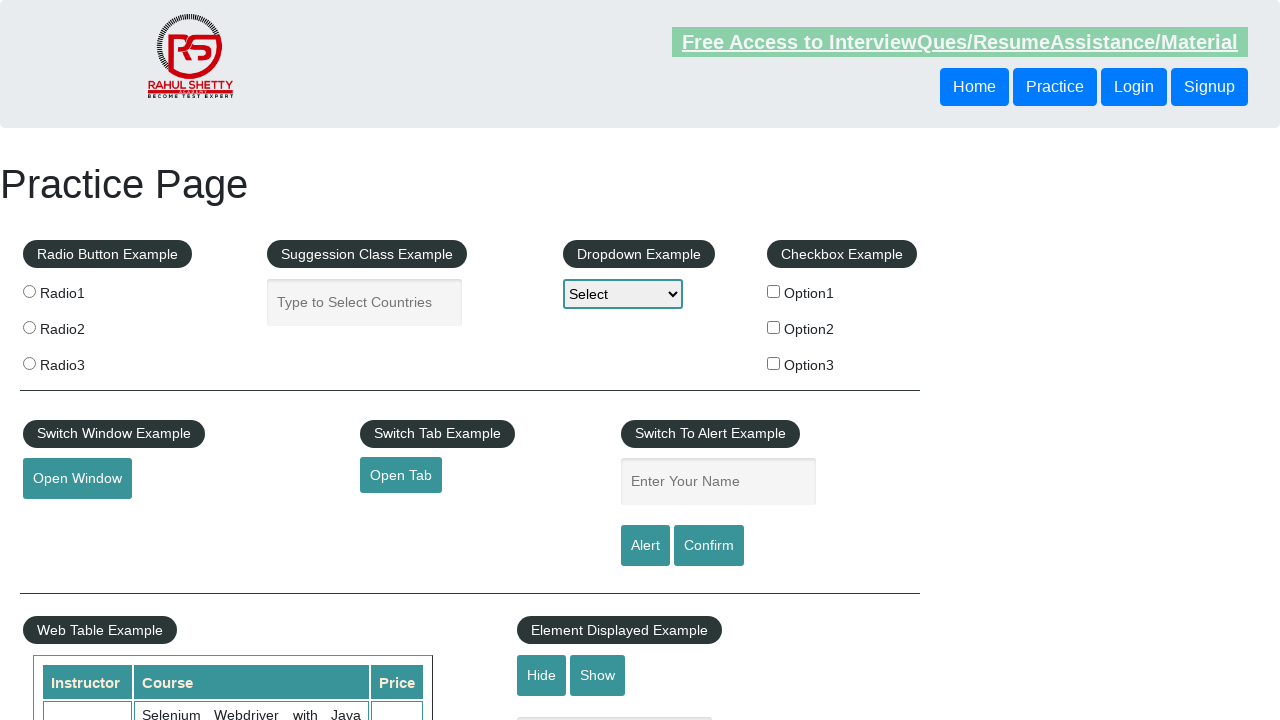

Verified visibility of table cell at row 7, column 2
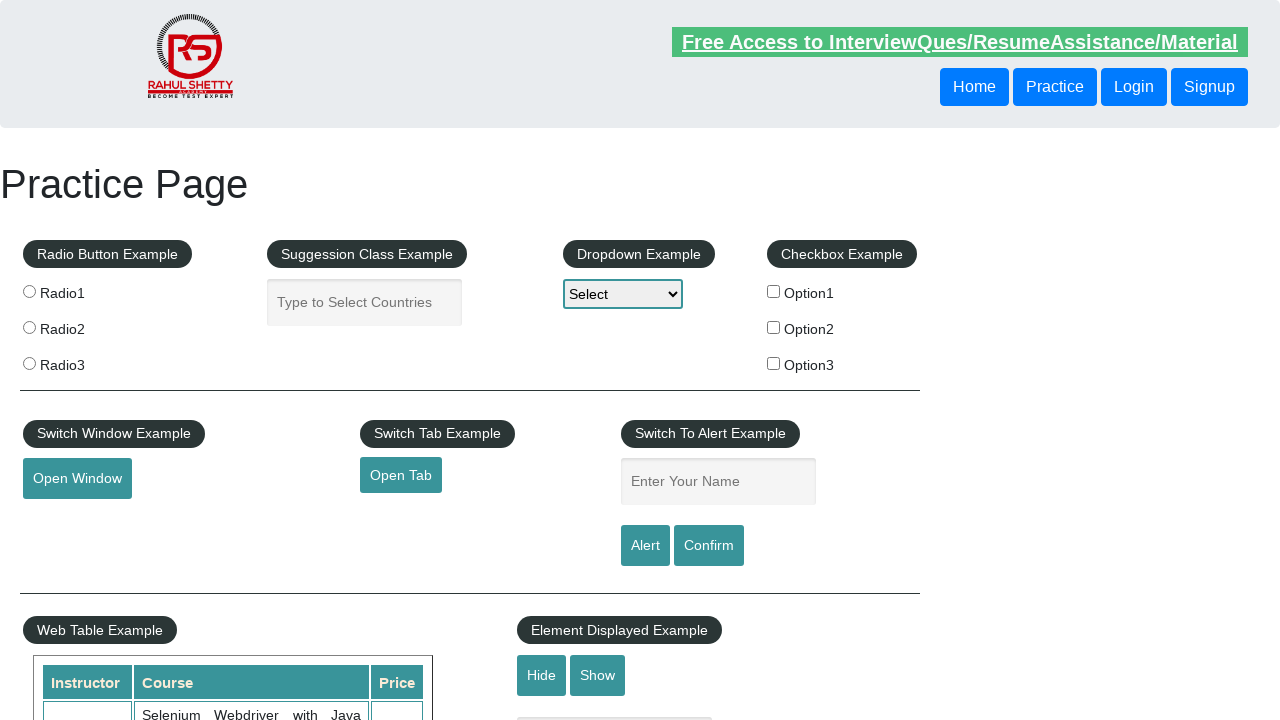

Verified visibility of table cell at row 7, column 3
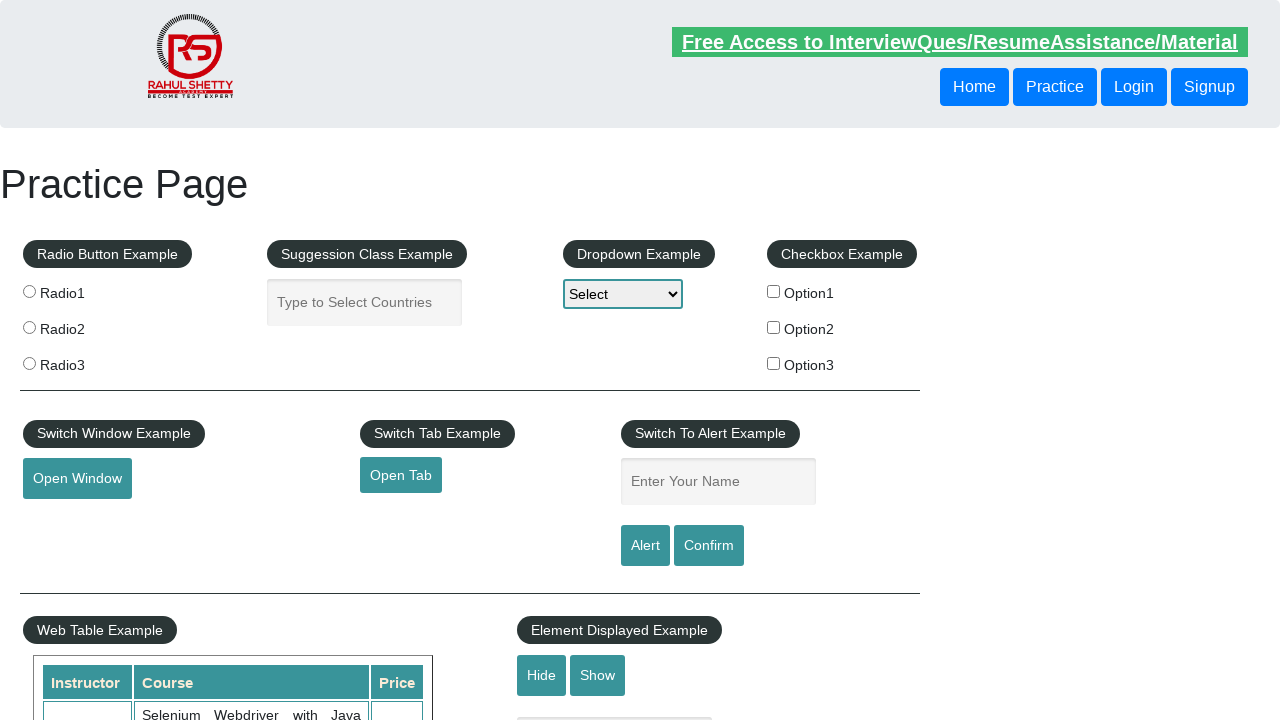

Verified visibility of table cell at row 8, column 1
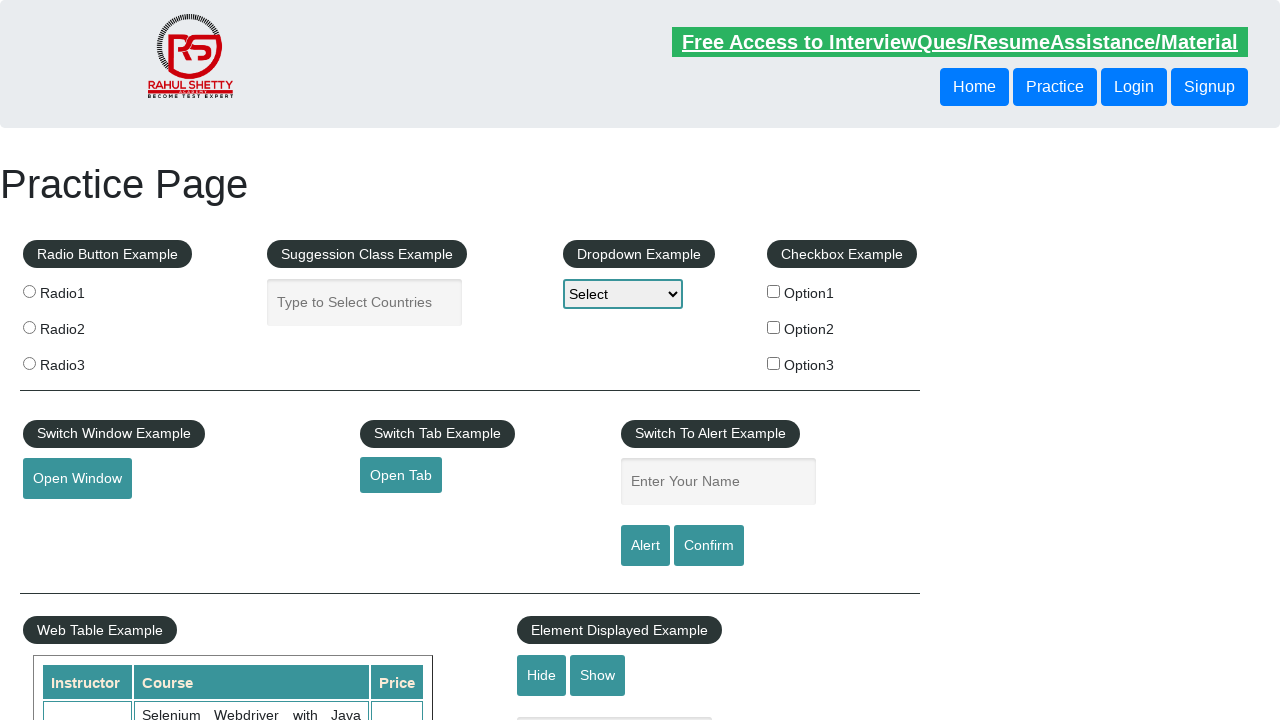

Verified visibility of table cell at row 8, column 2
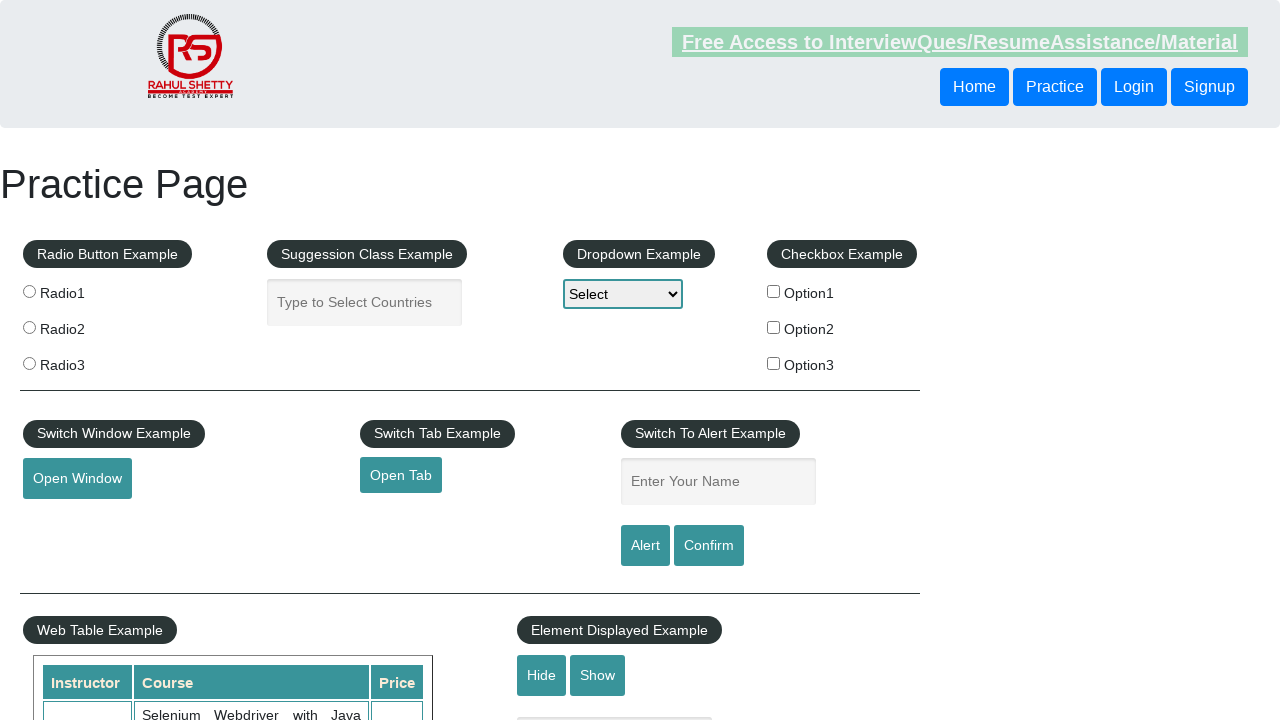

Verified visibility of table cell at row 8, column 3
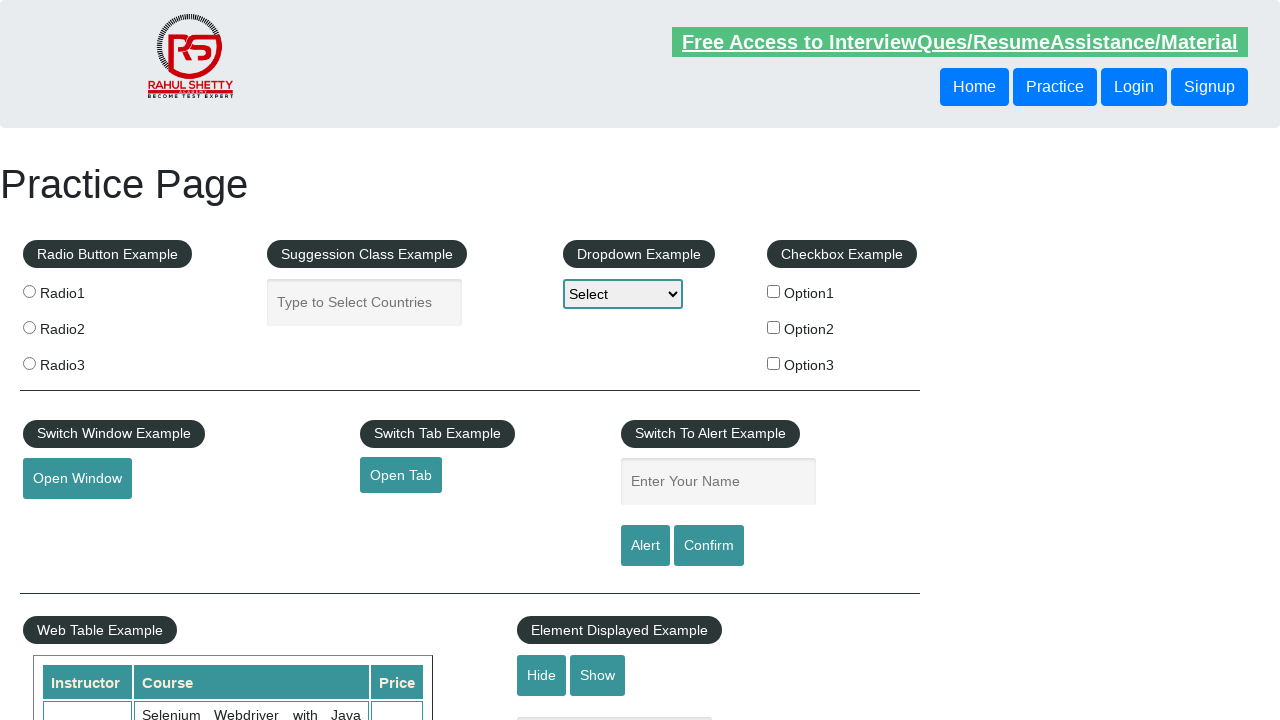

Verified visibility of table cell at row 9, column 1
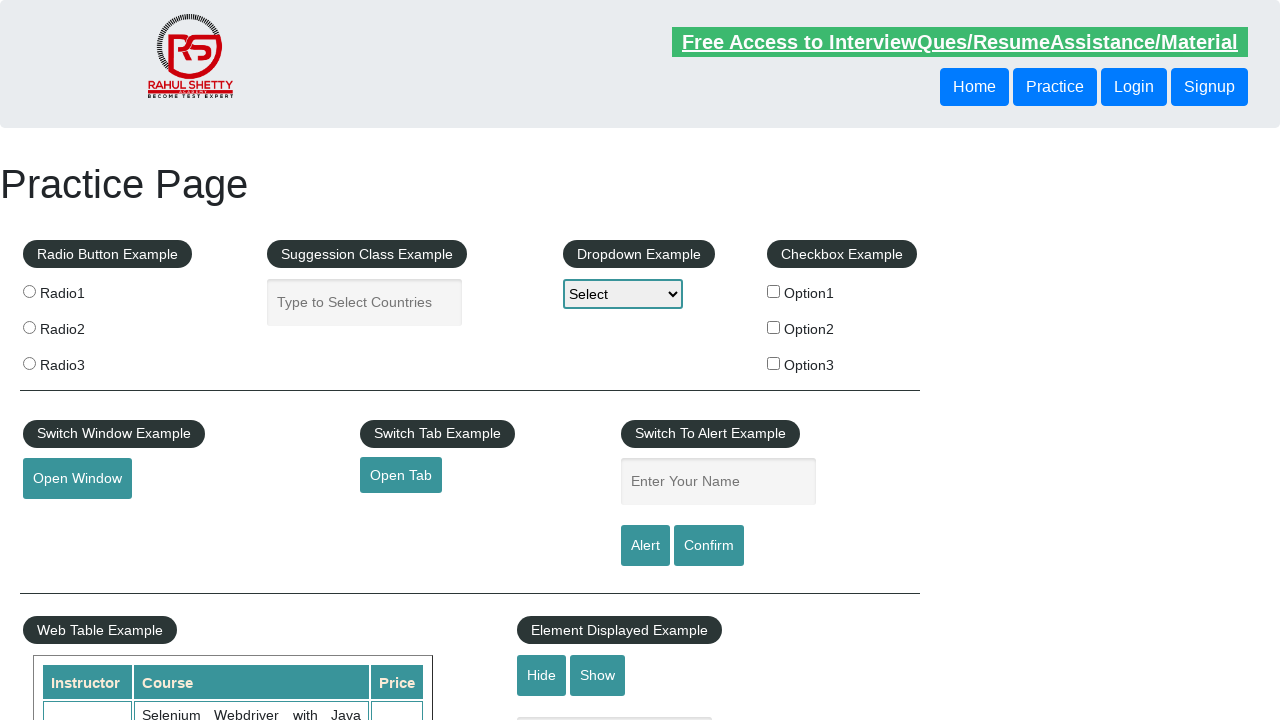

Verified visibility of table cell at row 9, column 2
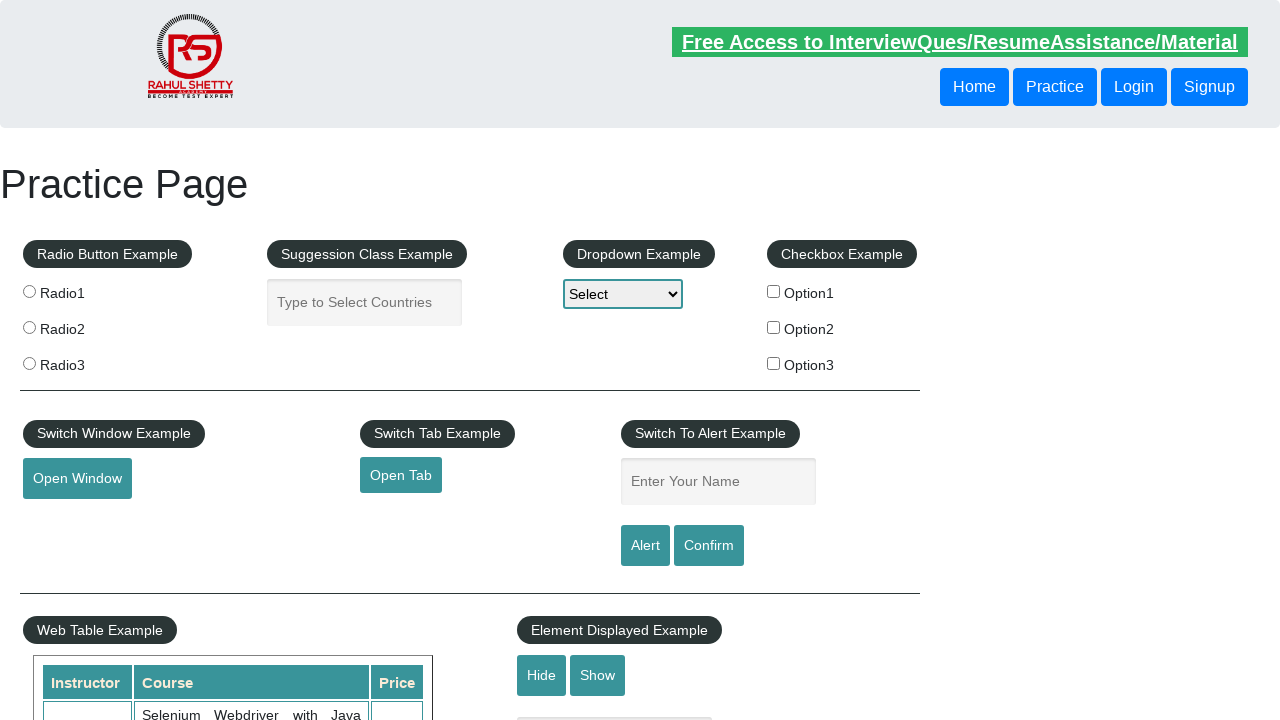

Verified visibility of table cell at row 9, column 3
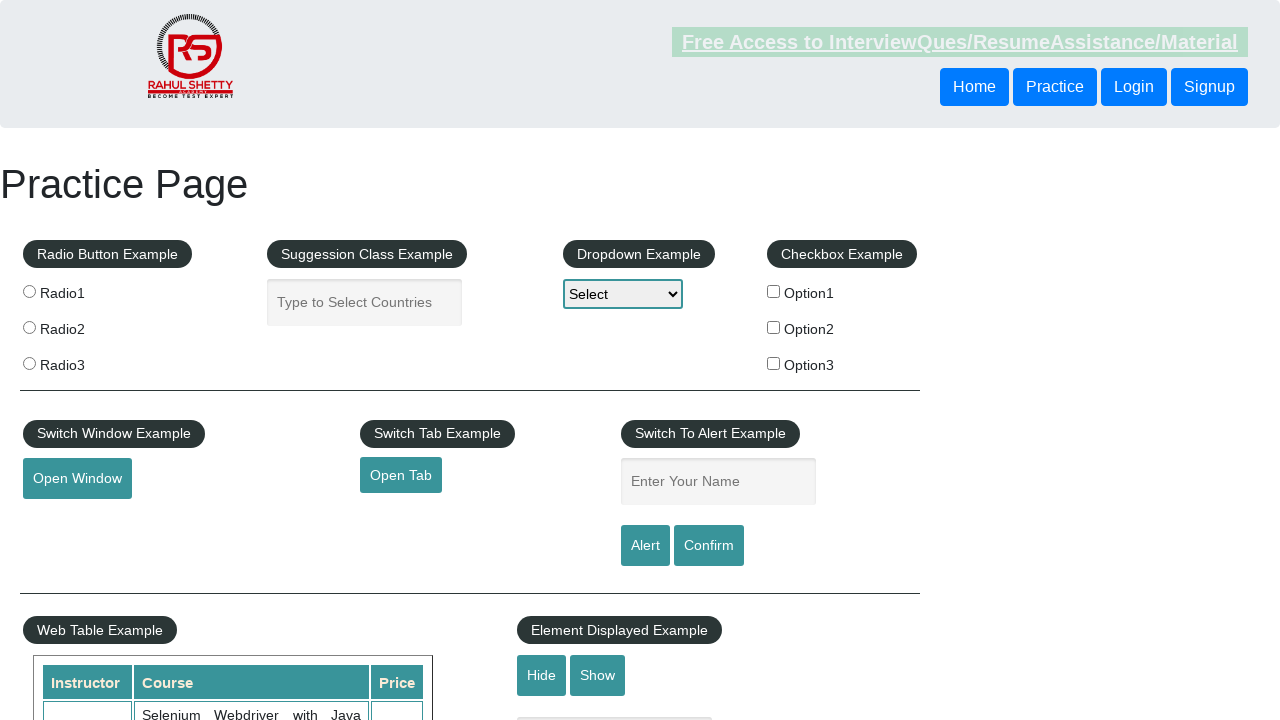

Verified visibility of table cell at row 10, column 1
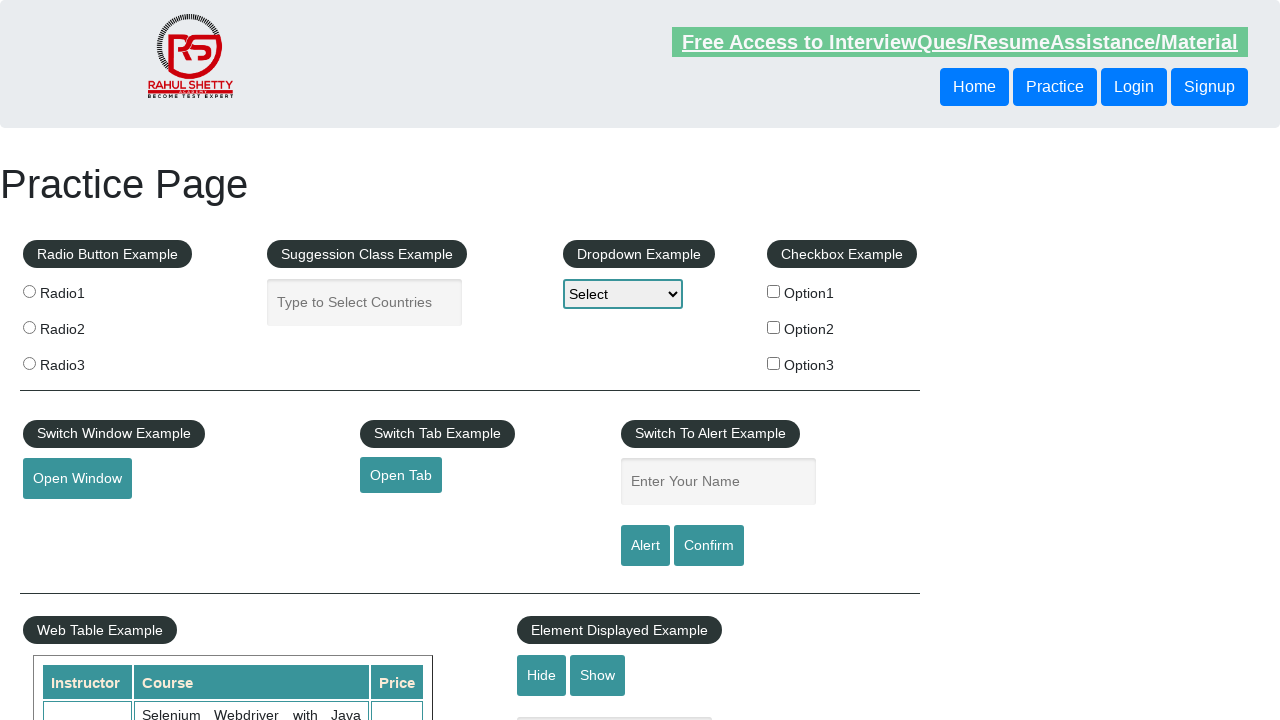

Verified visibility of table cell at row 10, column 2
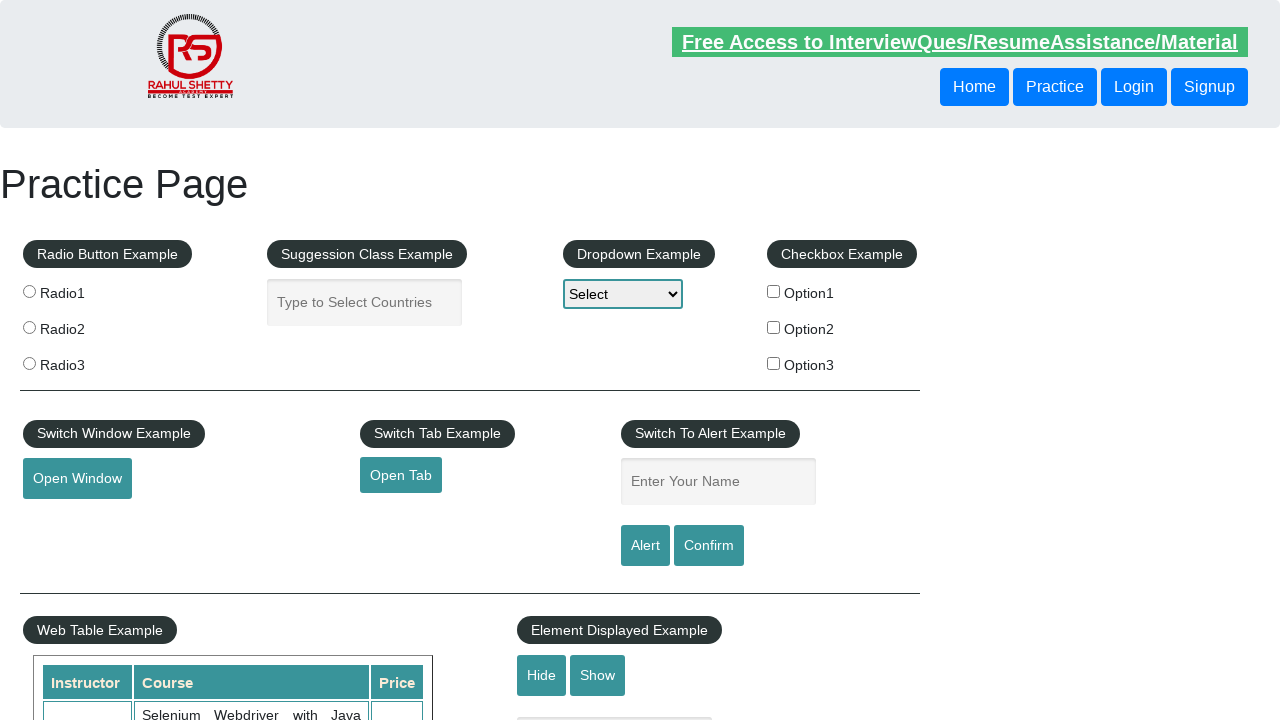

Verified visibility of table cell at row 10, column 3
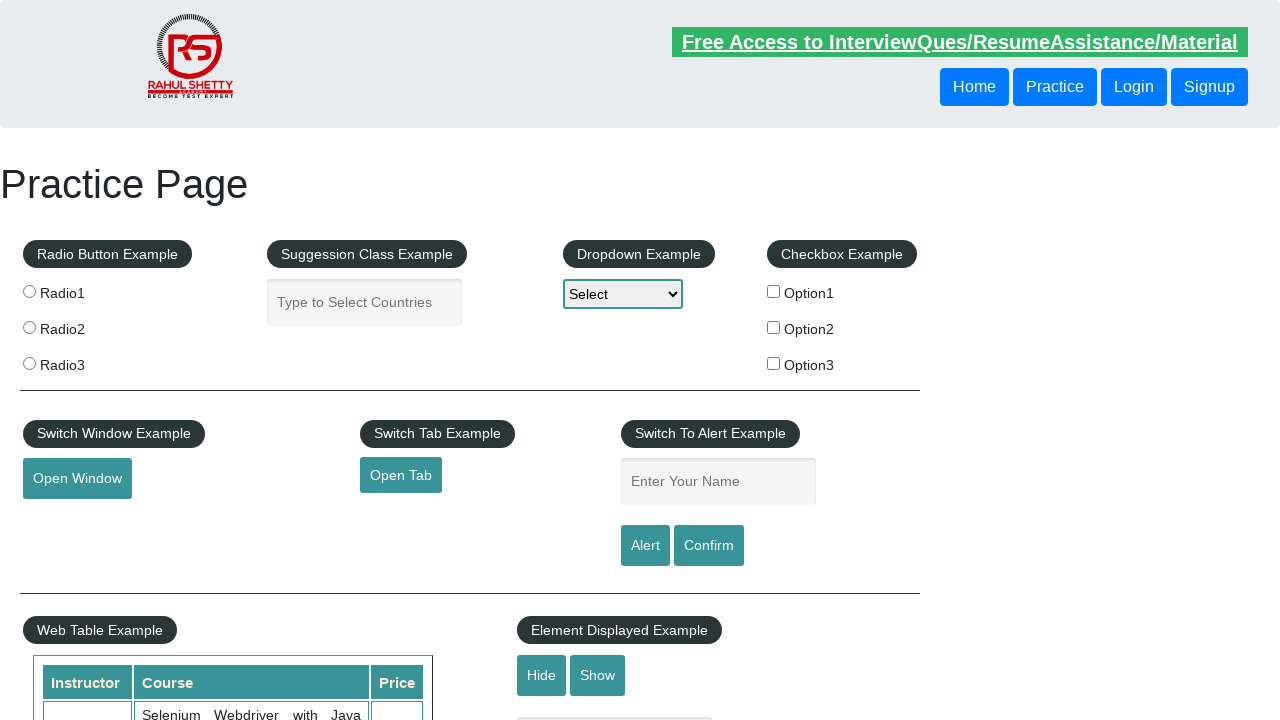

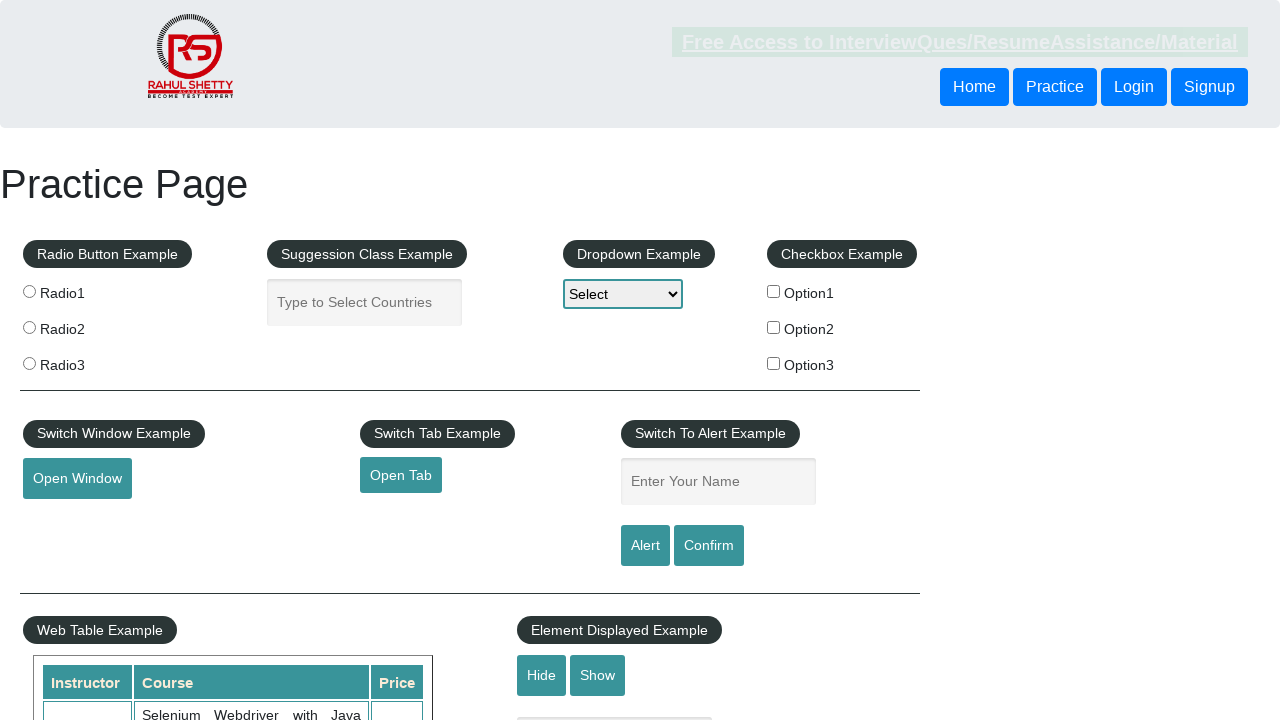